Navigates to a DeBank wallet profile history page and waits for the page to load

Starting URL: https://debank.com/profile/0x0c1a3e4e1c3da4c89582dfa1afa87a1853d7f78f/history?chain=metis

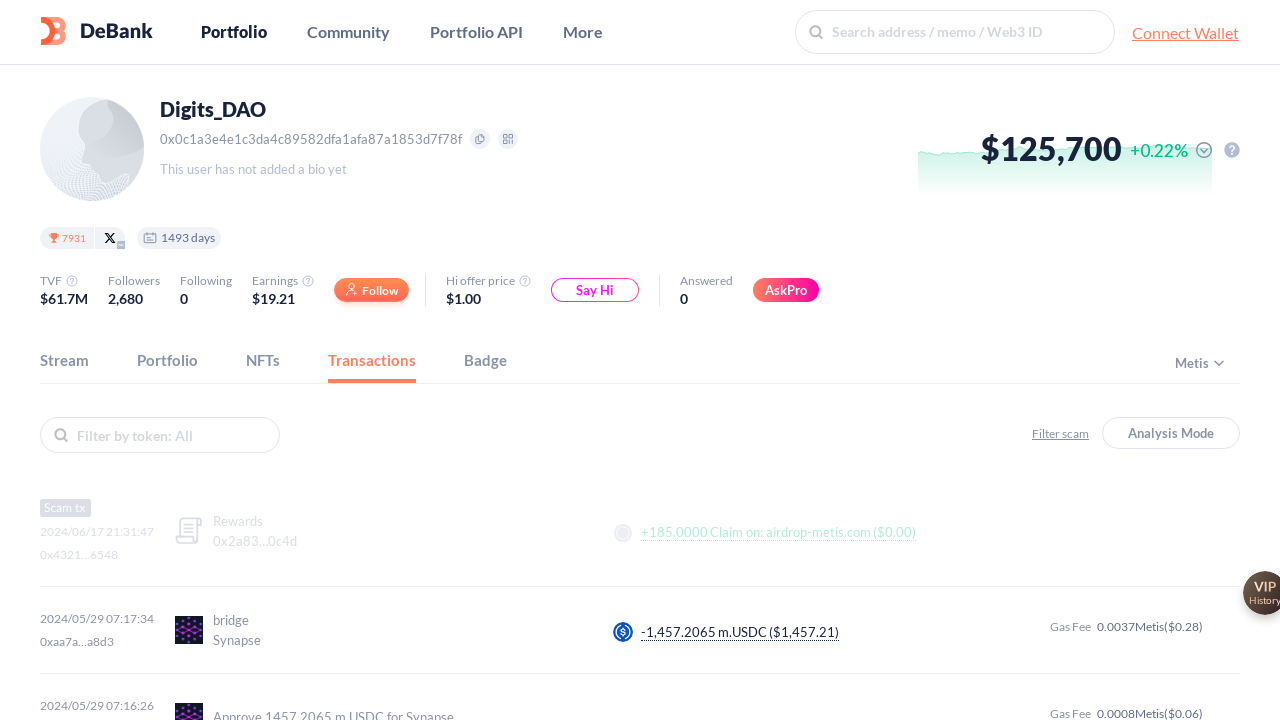

Waited for page DOM content to load
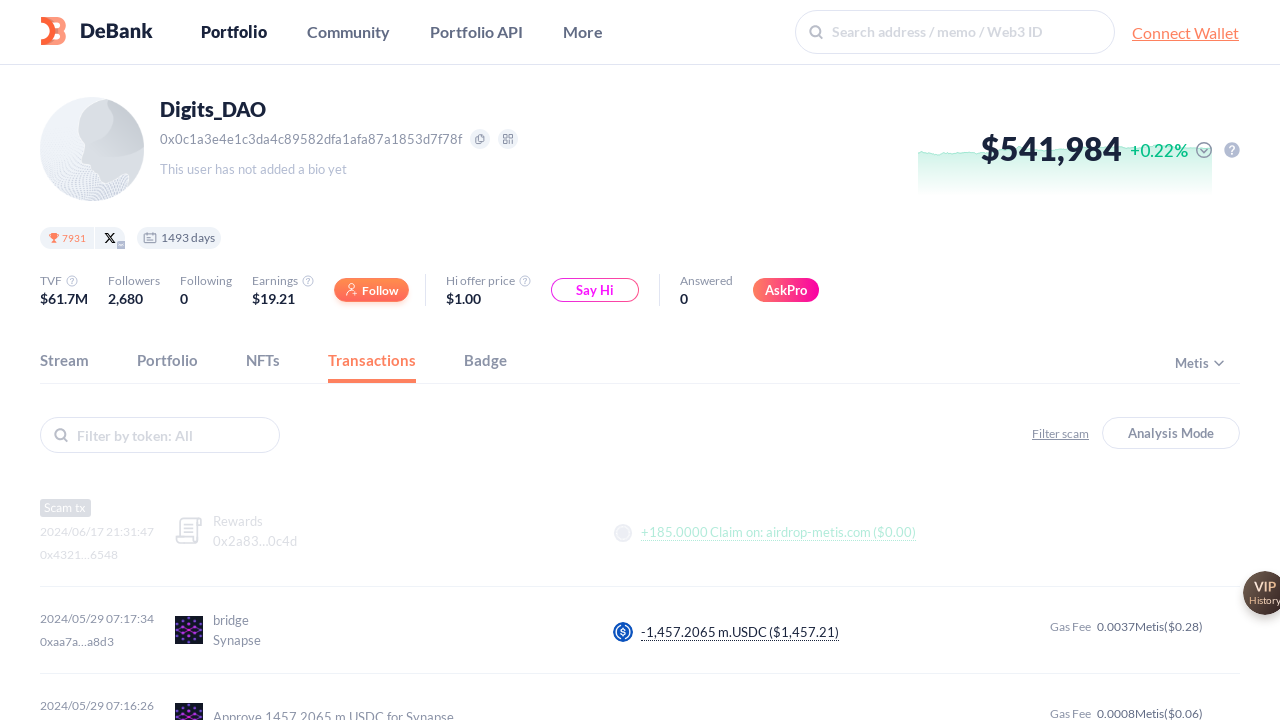

Verified page title is present - DeBank profile history page loaded successfully
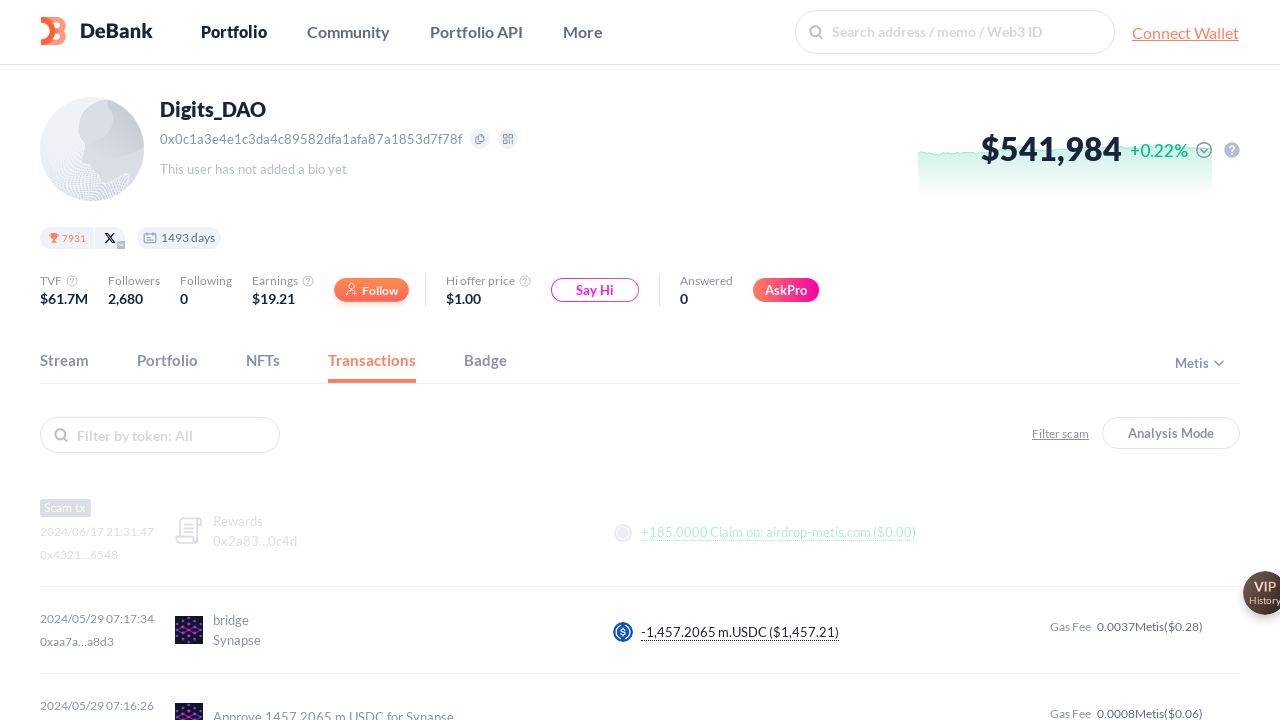

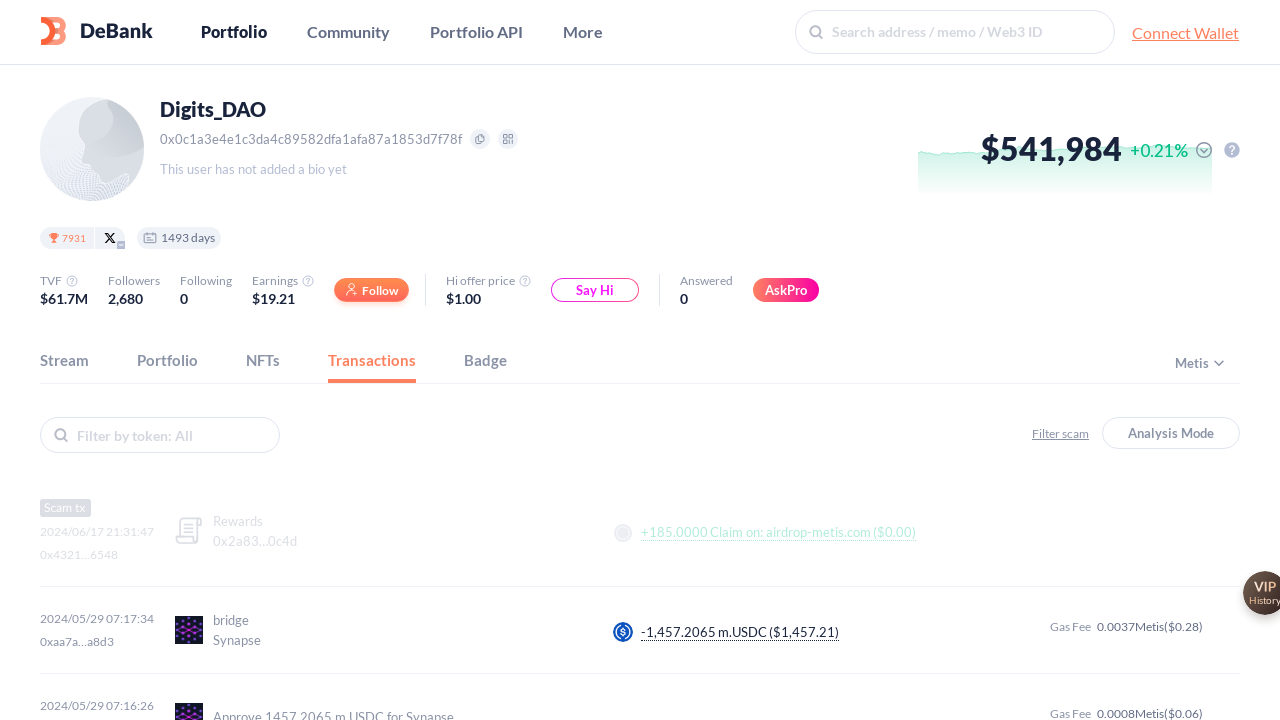